Tests that clicking Clear completed removes completed items

Starting URL: https://demo.playwright.dev/todomvc

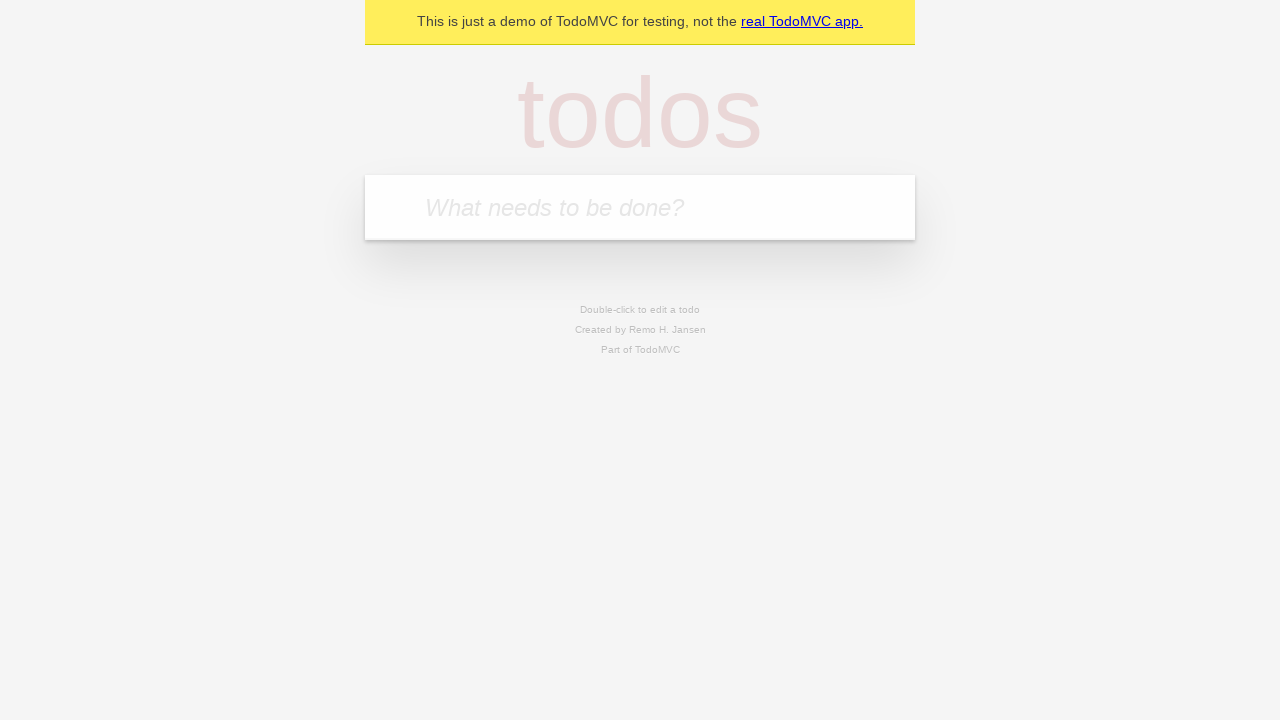

Filled todo input with 'buy some cheese' on internal:attr=[placeholder="What needs to be done?"i]
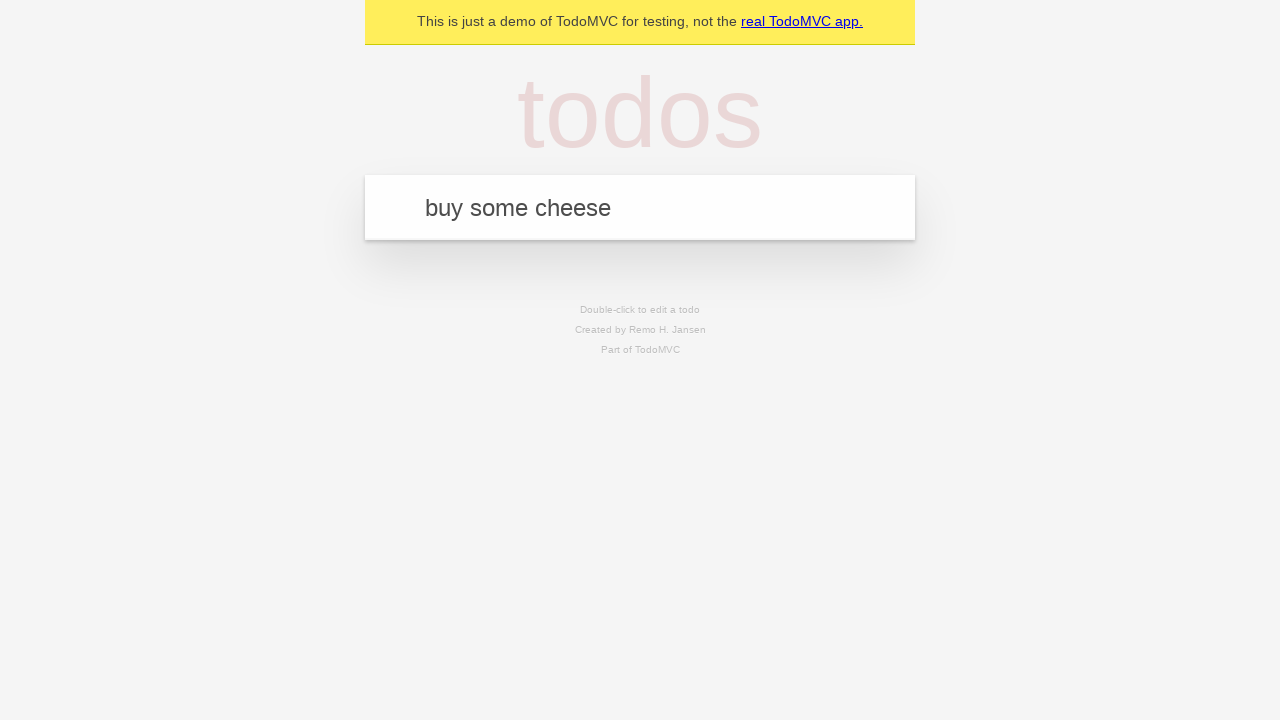

Pressed Enter to create first todo item on internal:attr=[placeholder="What needs to be done?"i]
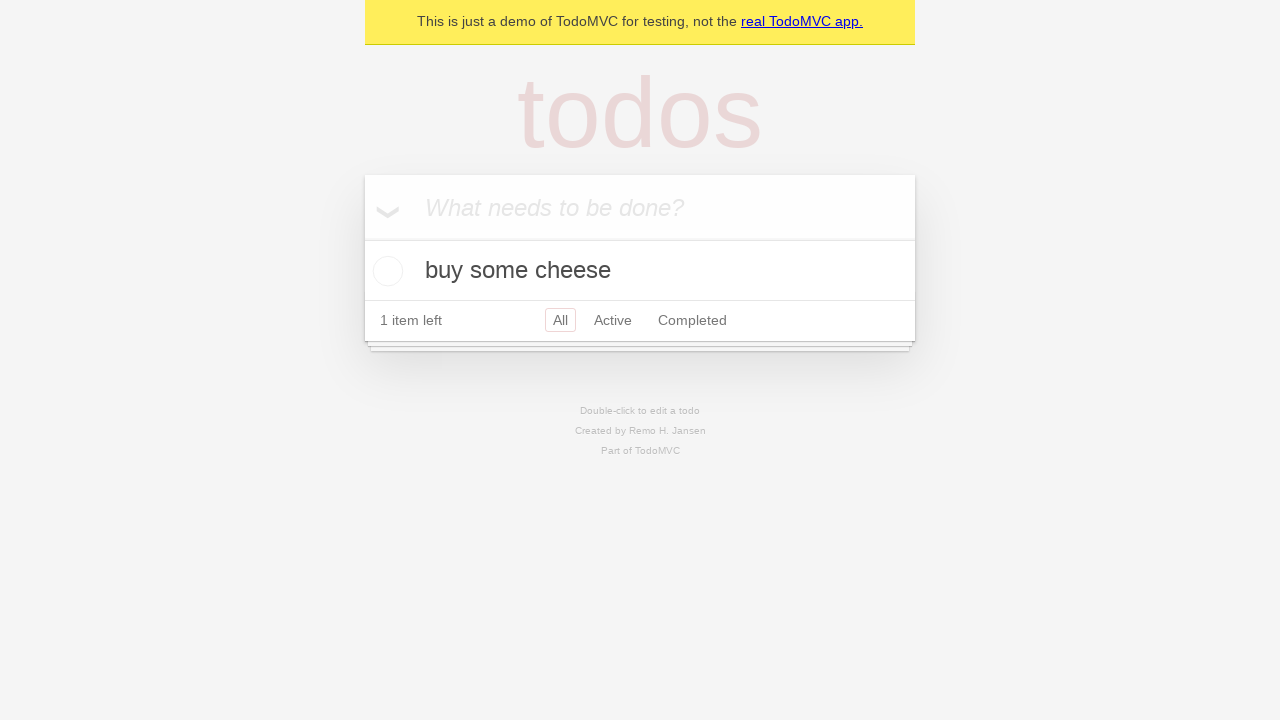

Filled todo input with 'feed the cat' on internal:attr=[placeholder="What needs to be done?"i]
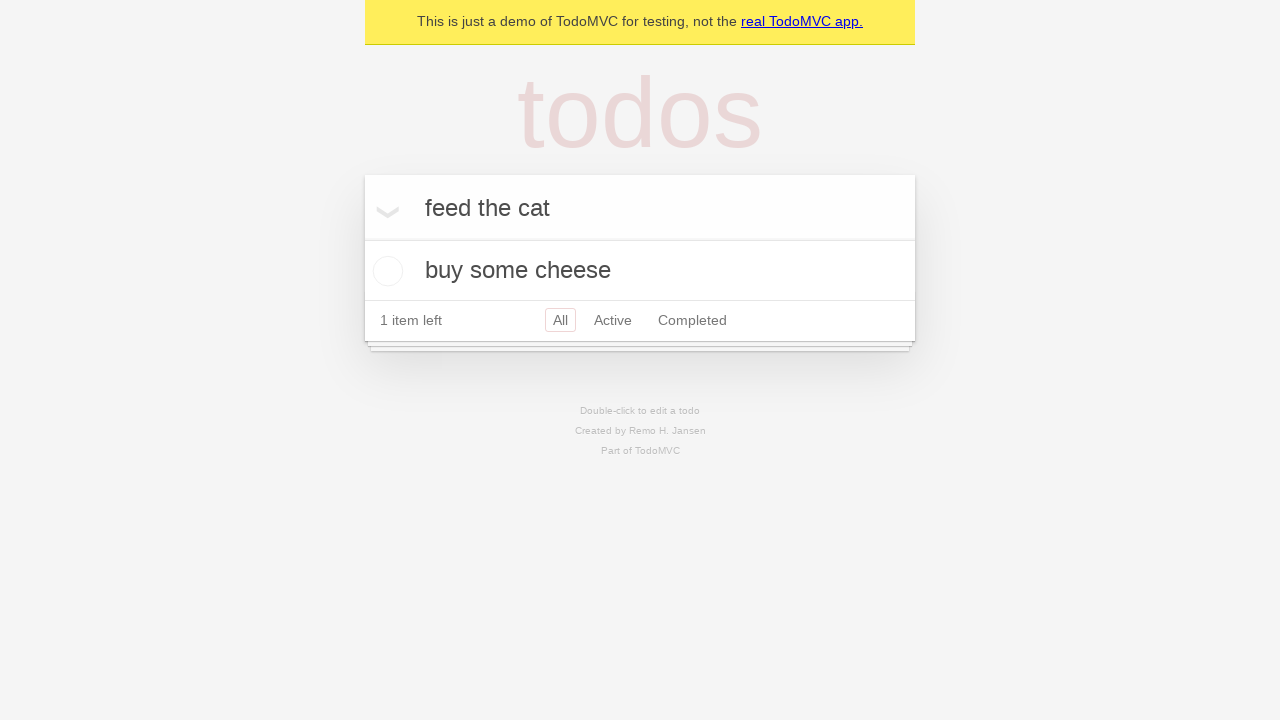

Pressed Enter to create second todo item on internal:attr=[placeholder="What needs to be done?"i]
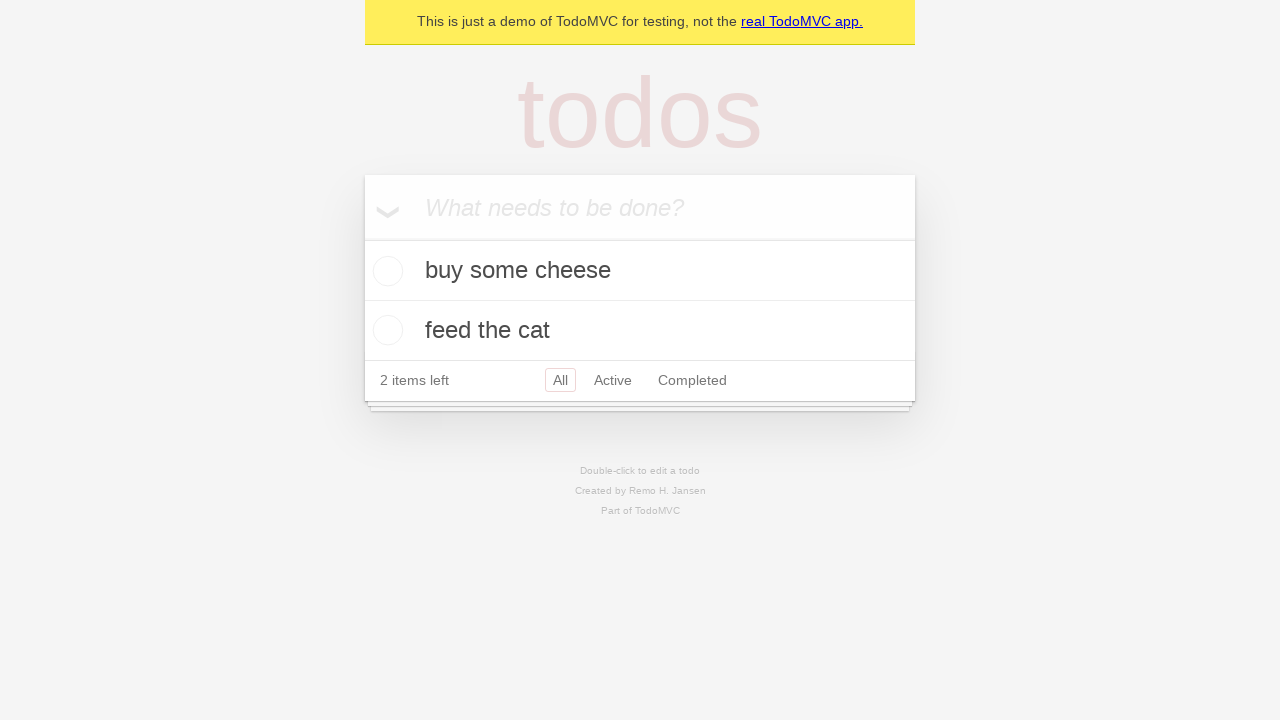

Filled todo input with 'book a doctors appointment' on internal:attr=[placeholder="What needs to be done?"i]
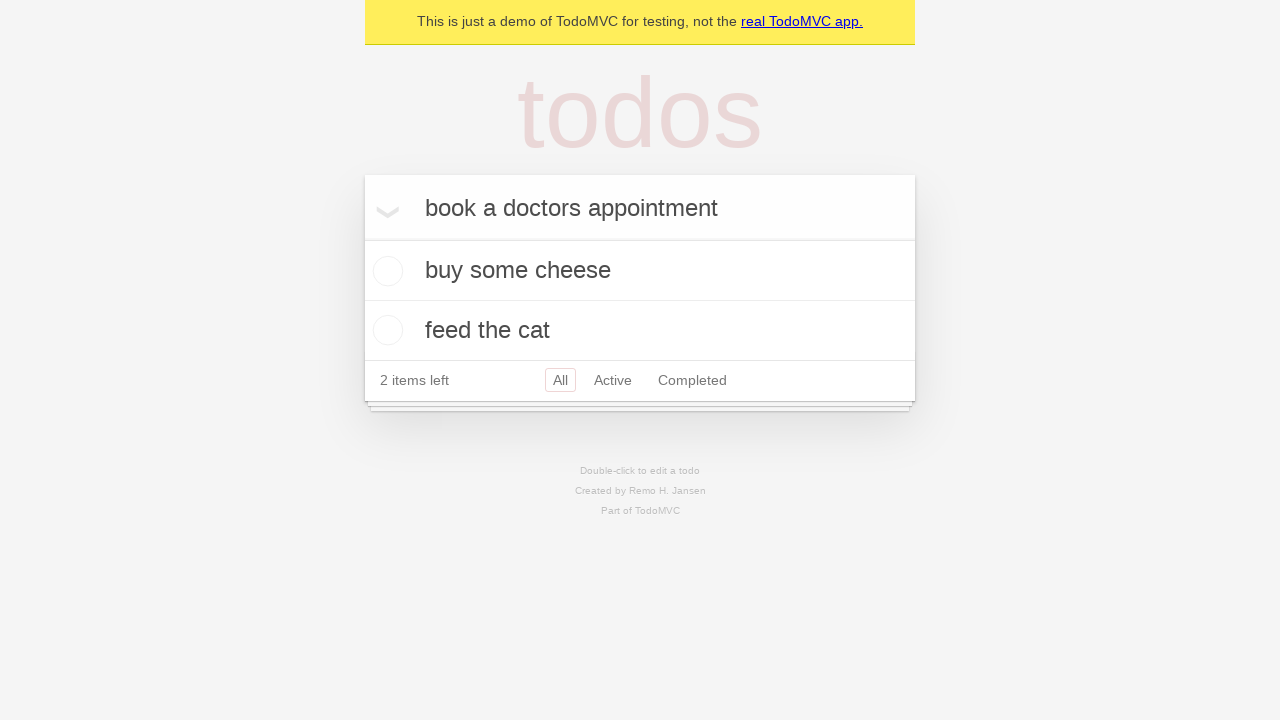

Pressed Enter to create third todo item on internal:attr=[placeholder="What needs to be done?"i]
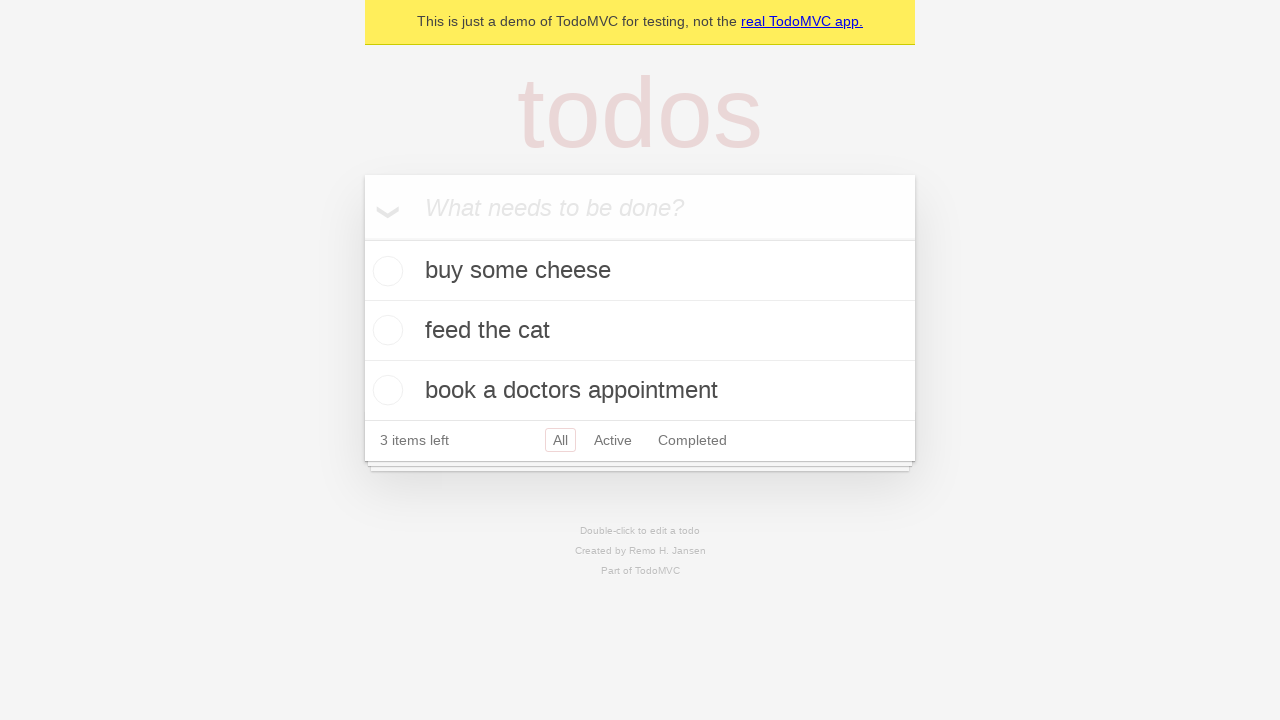

Checked the second todo item 'feed the cat' at (385, 330) on internal:testid=[data-testid="todo-item"s] >> nth=1 >> internal:role=checkbox
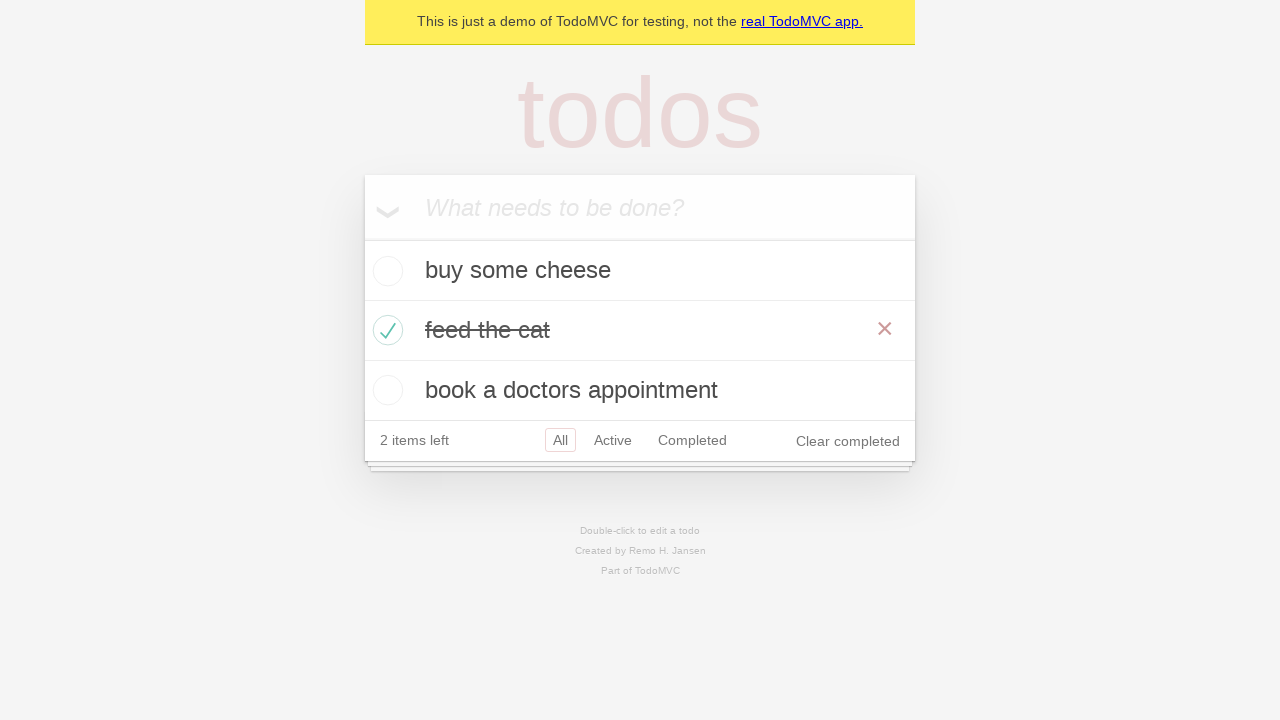

Clicked 'Clear completed' button to remove completed items at (848, 441) on internal:role=button[name="Clear completed"i]
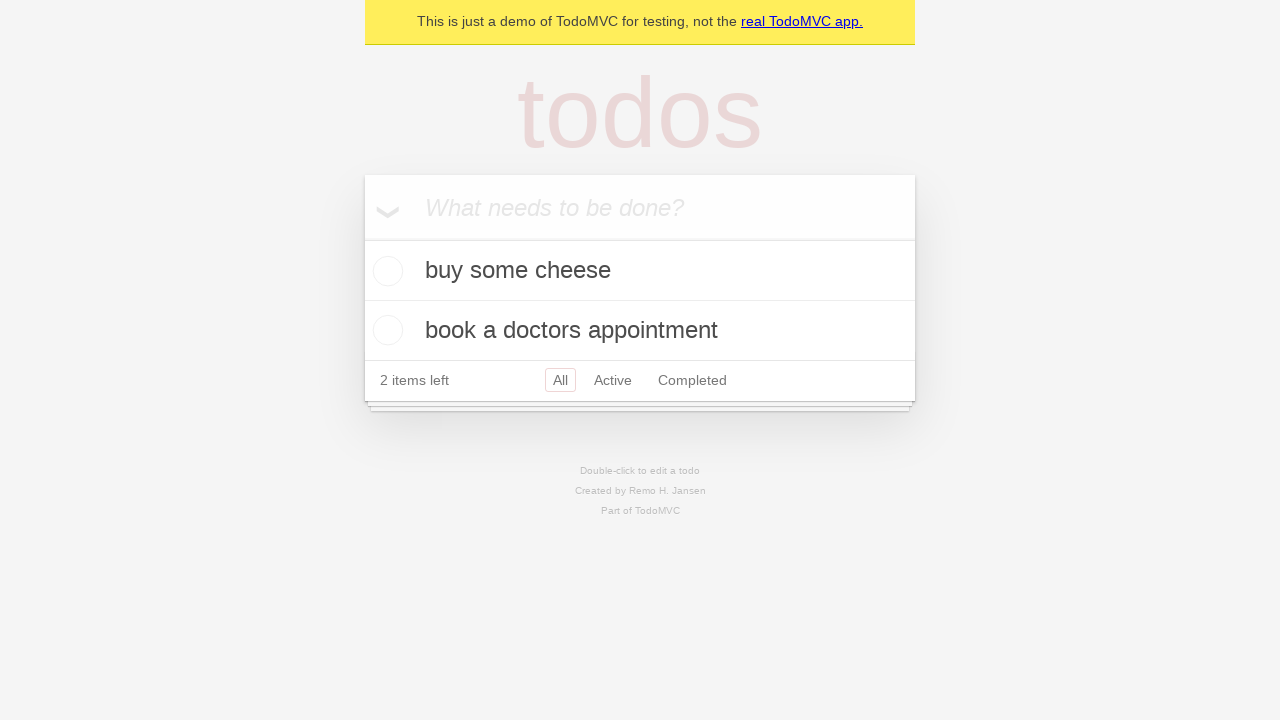

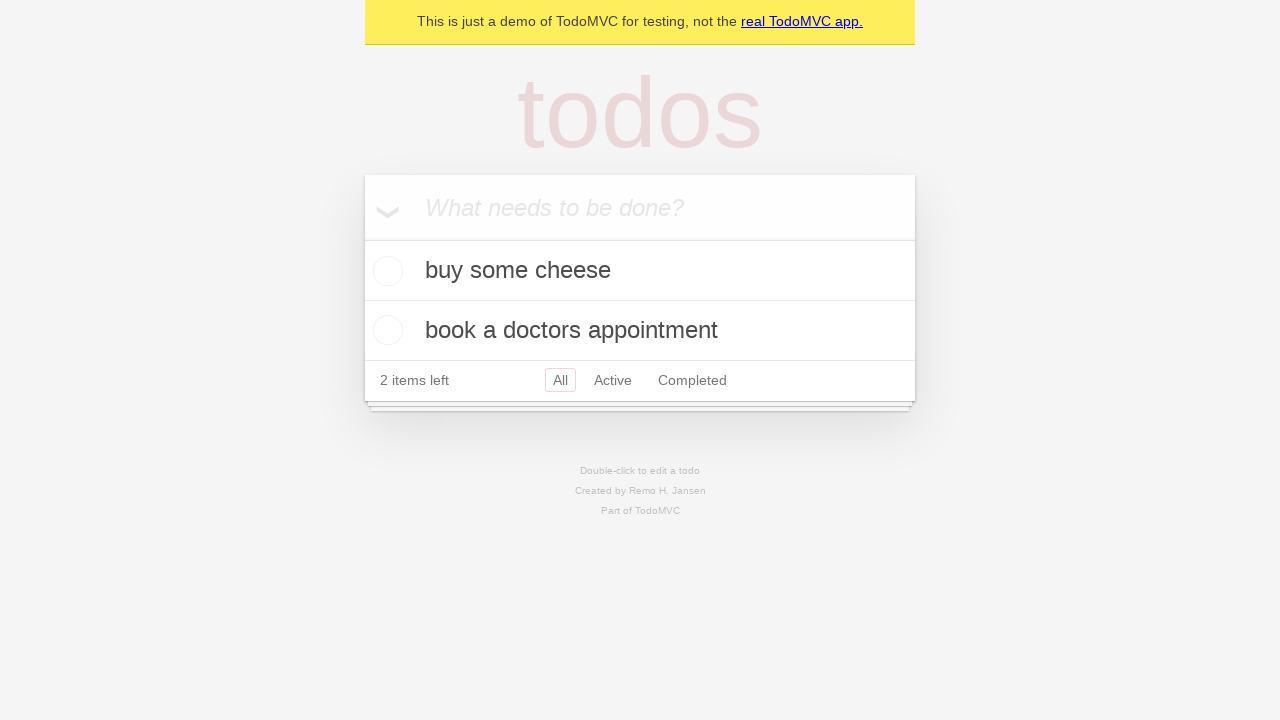